Tests mouse hover functionality by hovering over a button to reveal a dropdown menu and clicking on an option

Starting URL: https://qatraining.fr/pages/features/mouse-hover.html

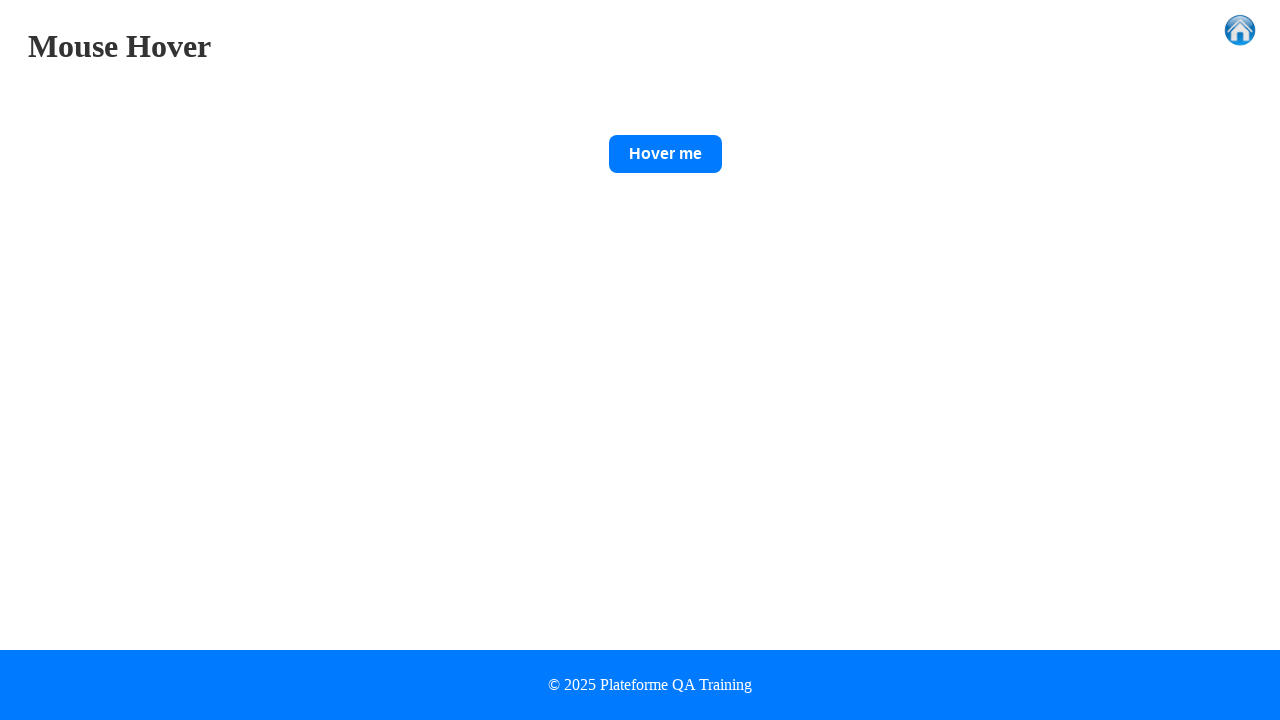

Hovered over 'Hover me' button to reveal dropdown menu at (665, 154) on internal:role=button[name="Hover me"i]
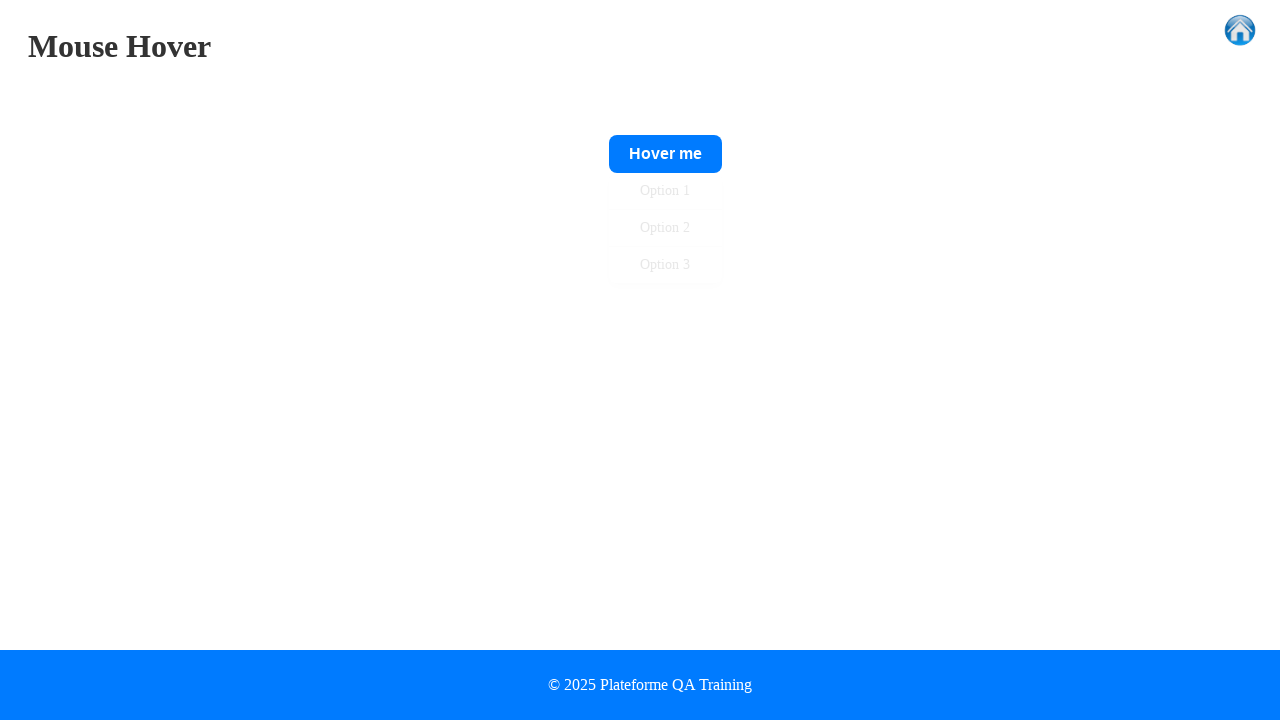

Hover menu appeared and became visible
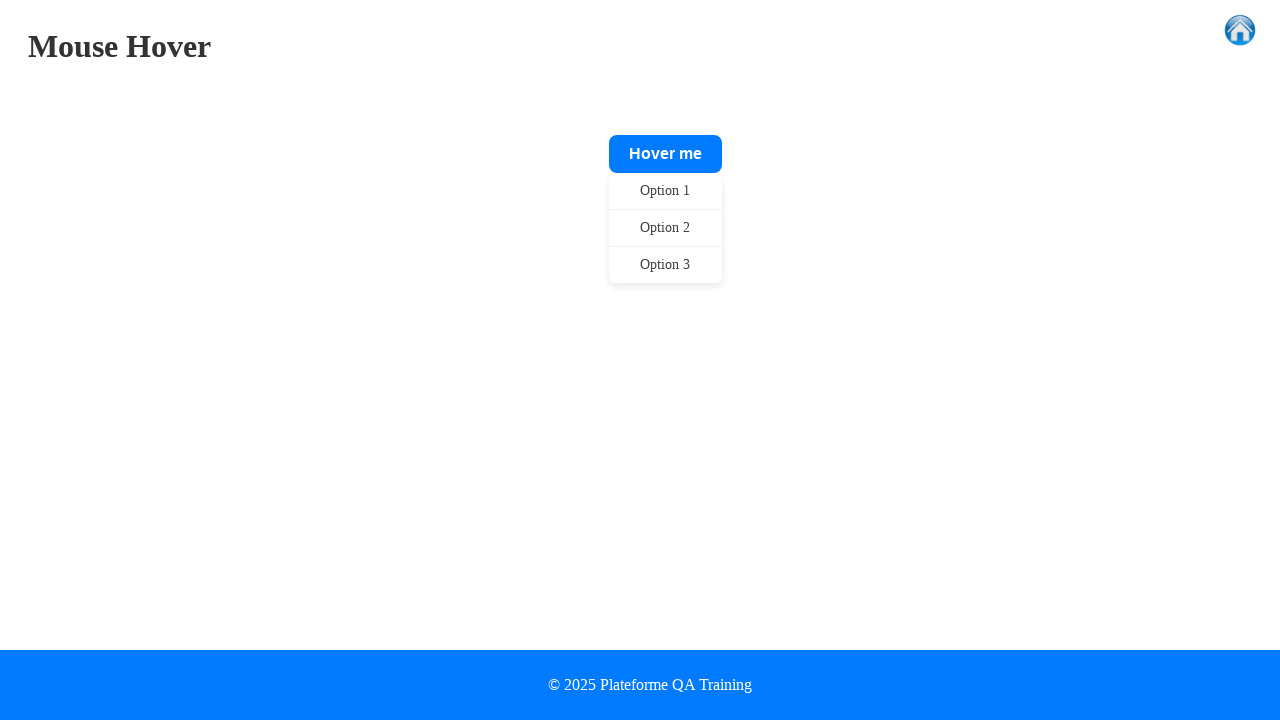

Clicked on 'Option 1' from the dropdown menu at (665, 192) on .hover-menu ul li >> internal:has-text="Option 1"i
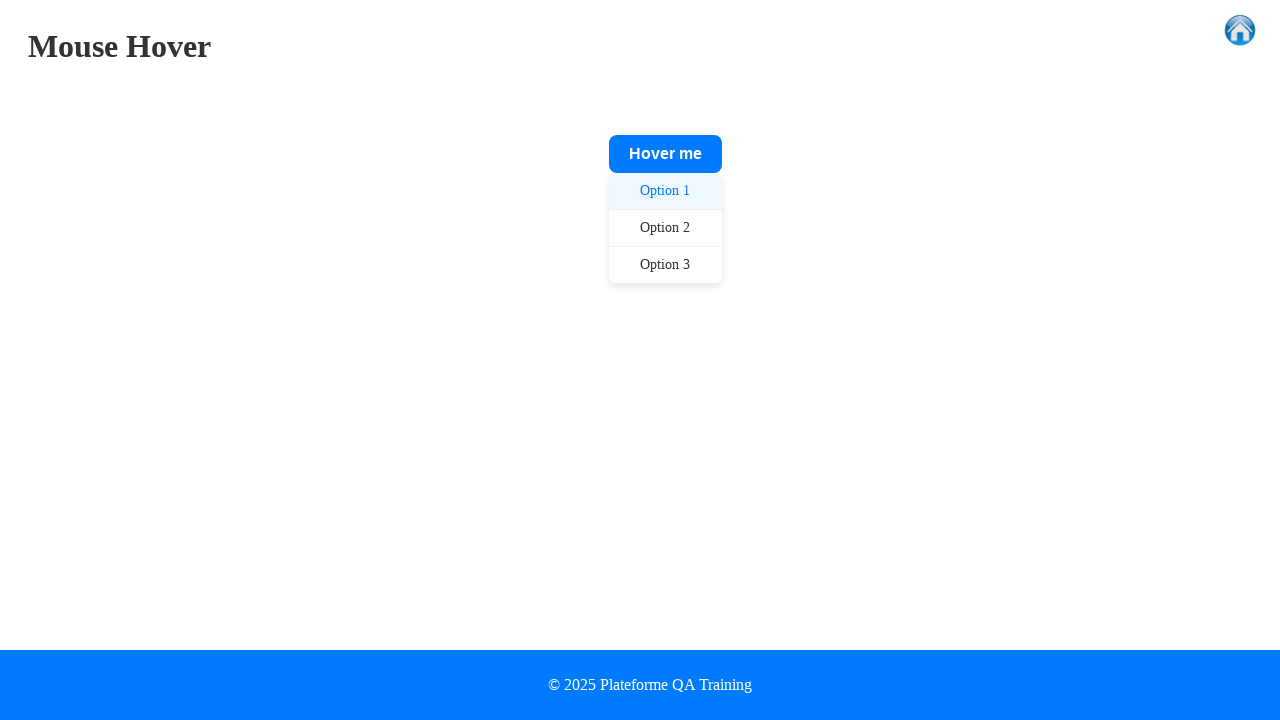

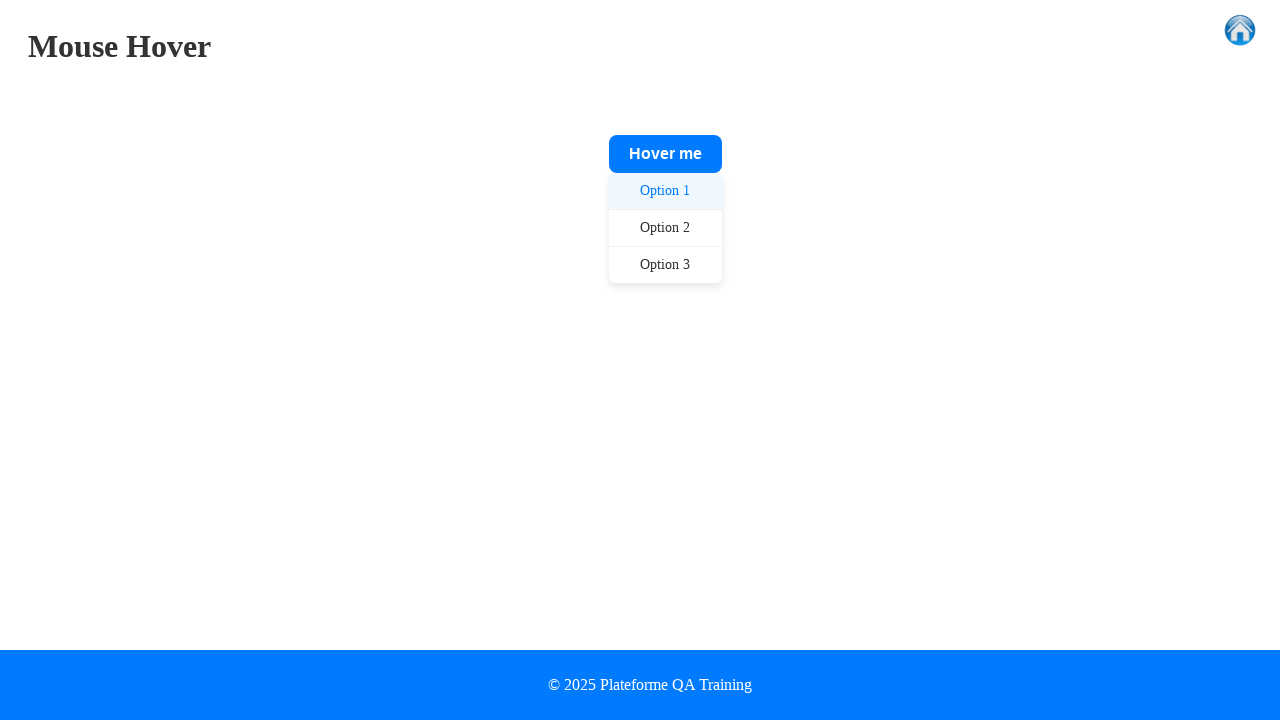